Verifies that the OrangeHRM login page has the correct title

Starting URL: https://opensource-demo.orangehrmlive.com/web/index.php/auth/login

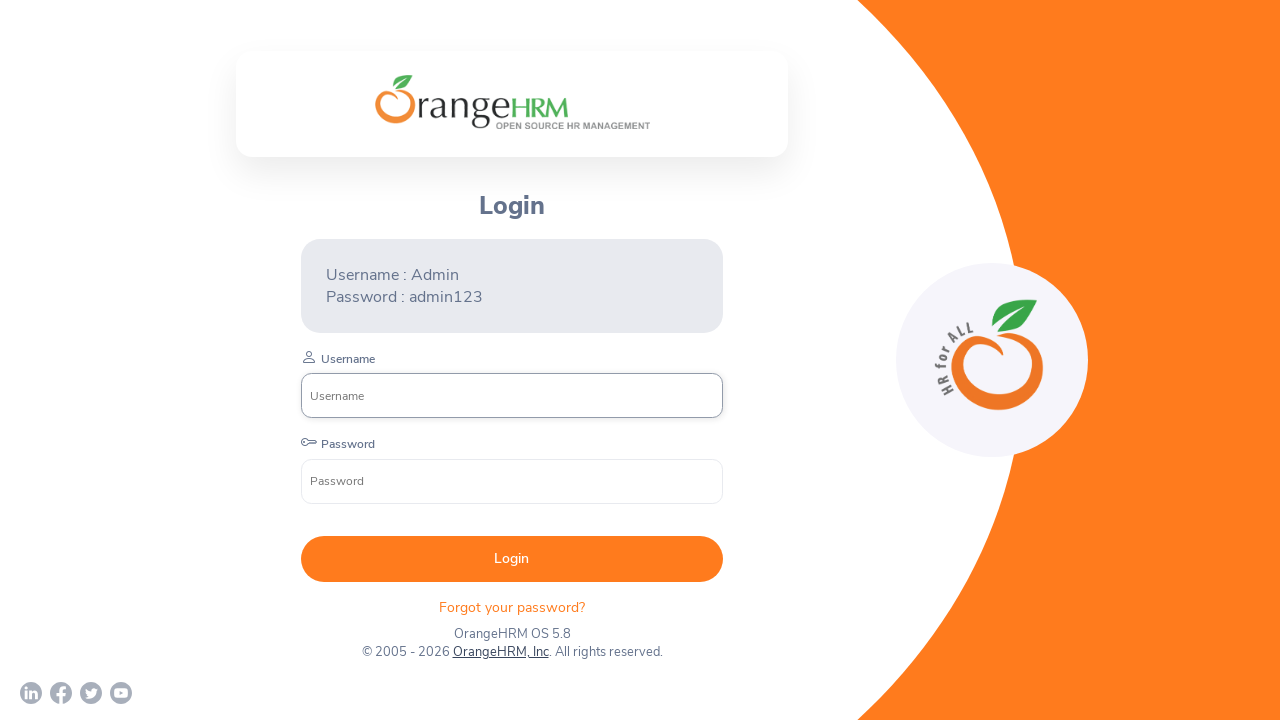

Retrieved page title
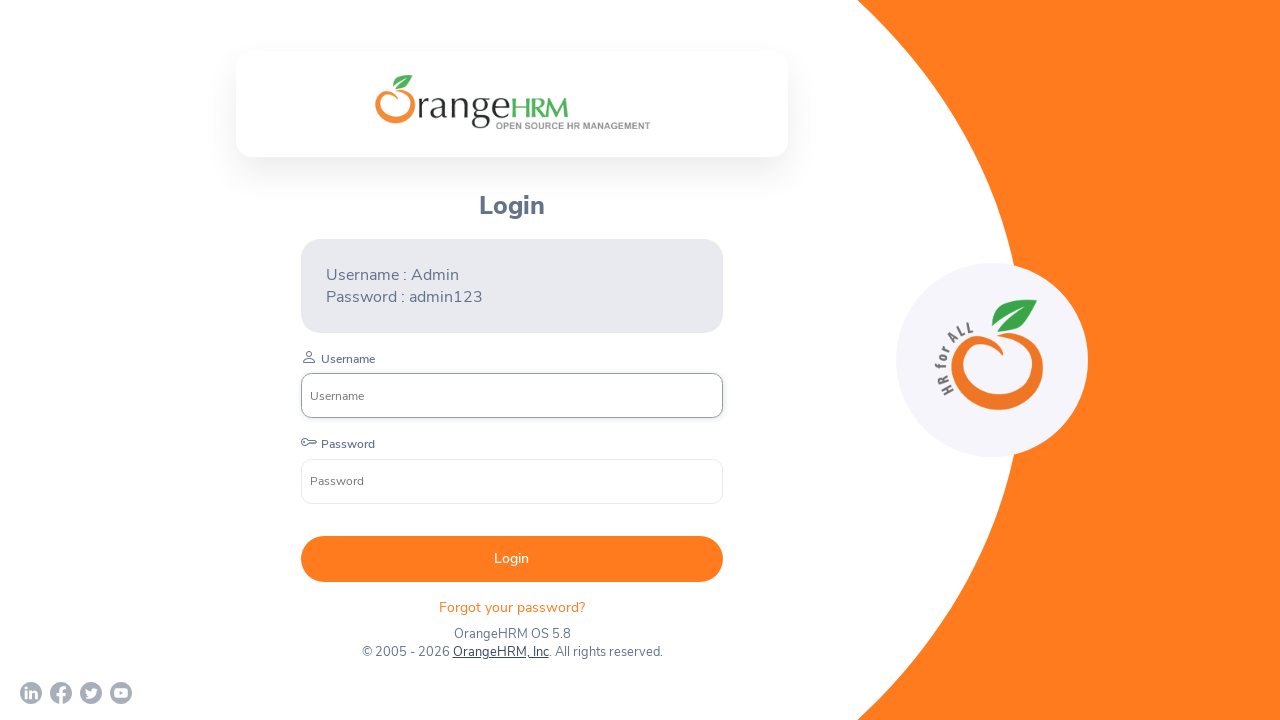

Set expected title to 'OrangeHRM'
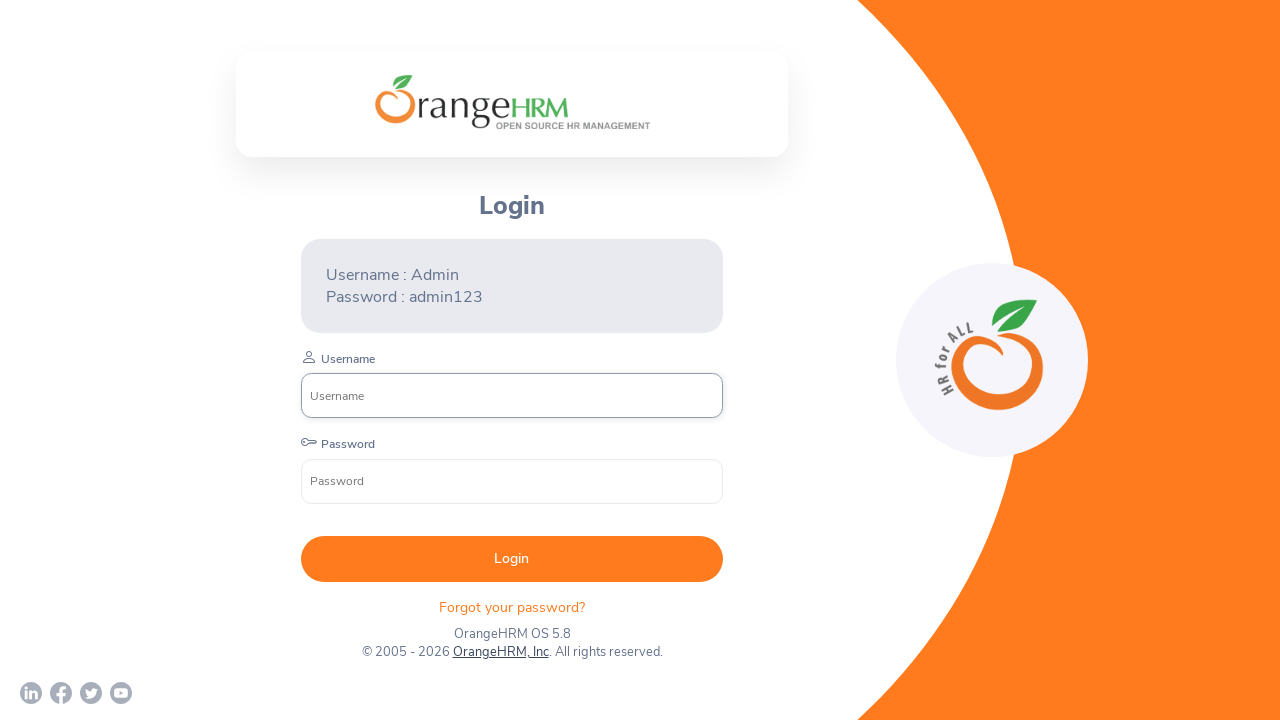

Verified page title matches expected value: OrangeHRM
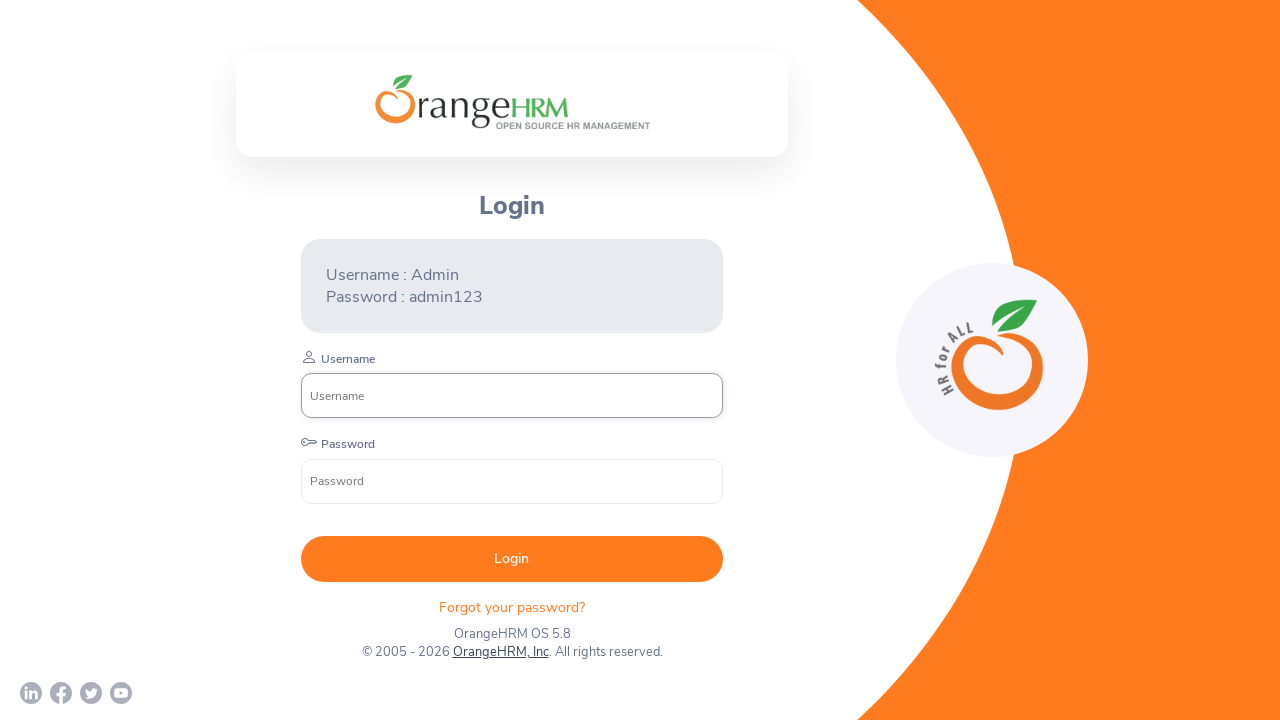

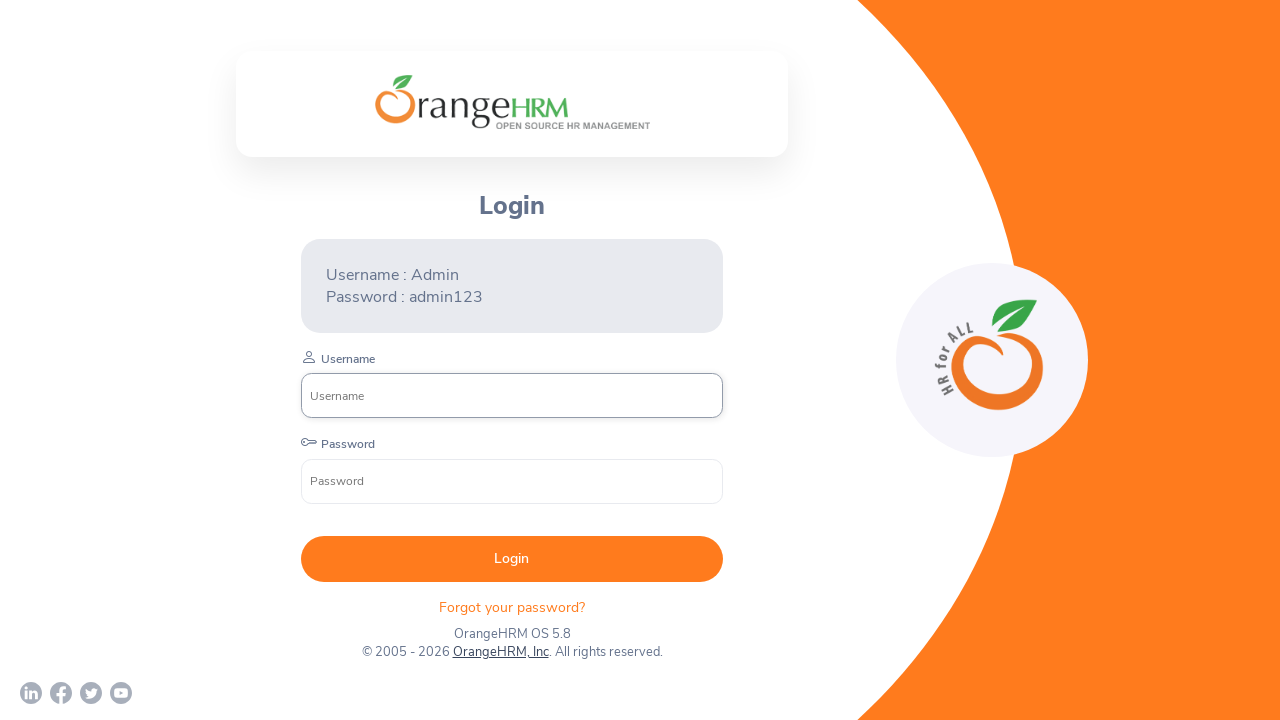